Navigates to Gmail and clicks on the "Create account" link by finding it through its text content

Starting URL: https://gmail.com

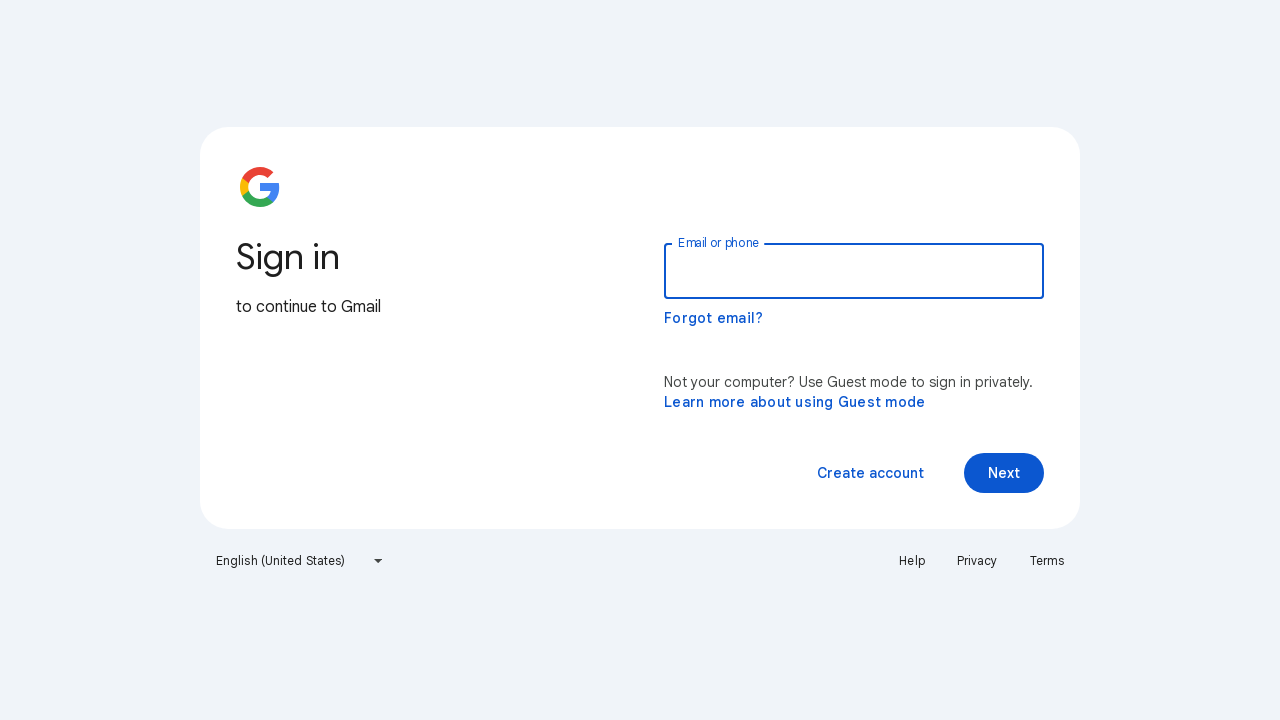

Waited for page to reach domcontentloaded state
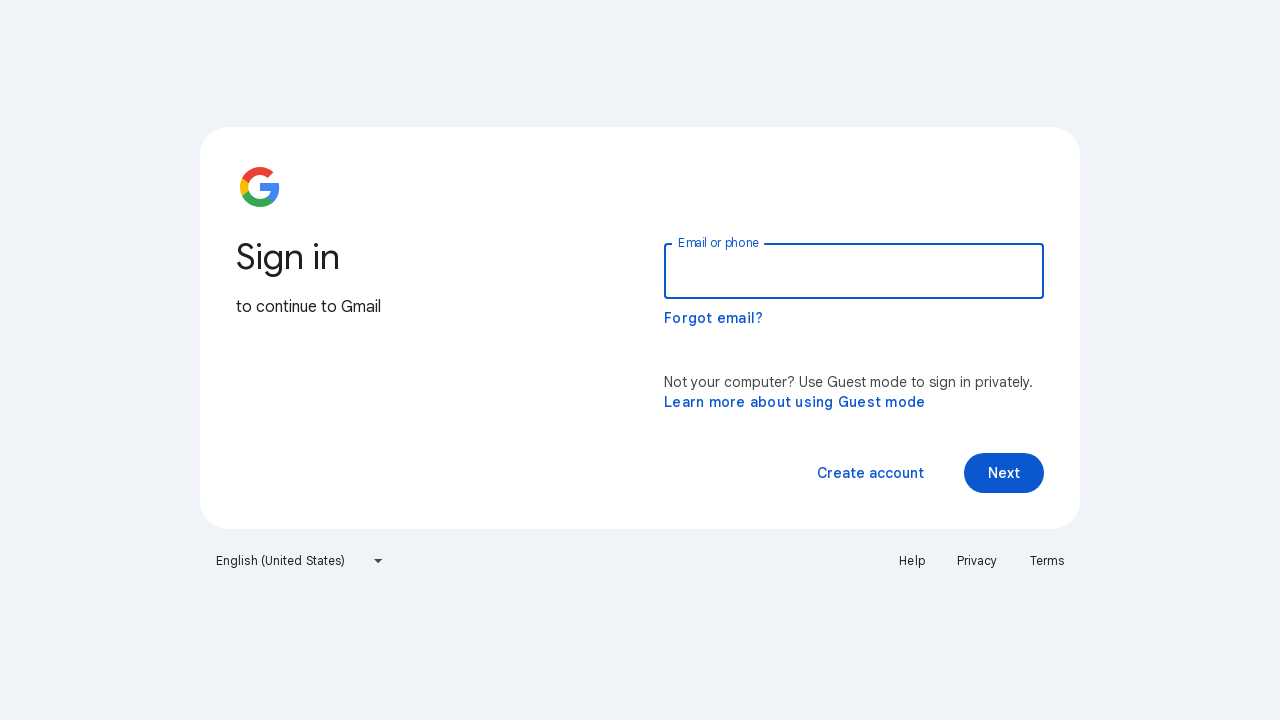

Clicked on 'Create account' link by text content at (870, 473) on internal:text="Create account"s >> nth=0
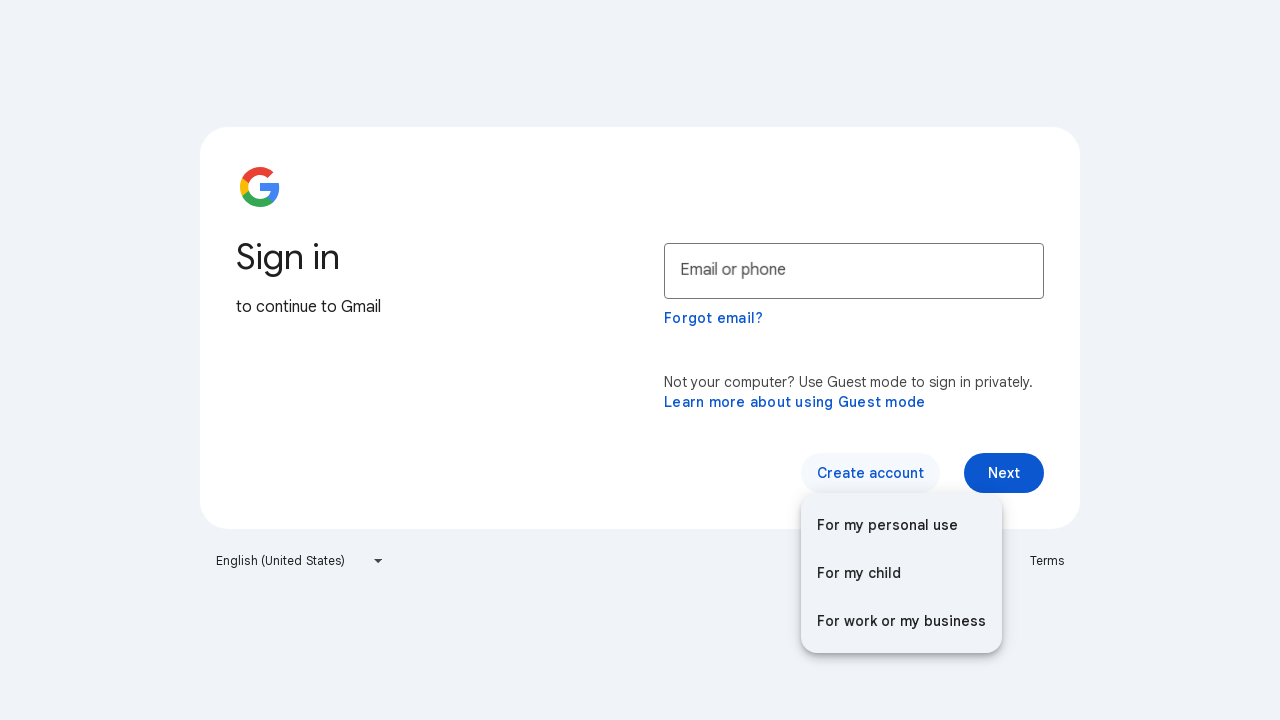

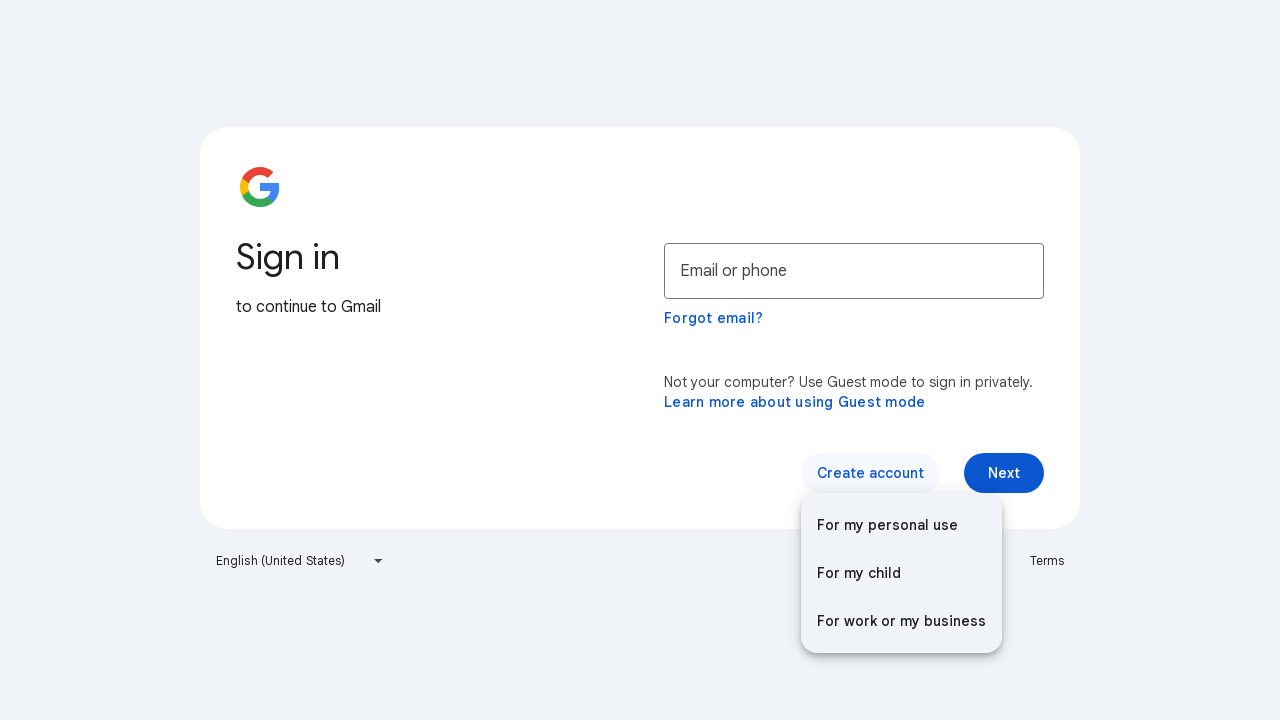